Tests scrollbar operations on a blog page by scrolling to the bottom of the page, scrolling to a specific article element, scrolling back to the top, and scrolling to a specific position

Starting URL: https://www.cnblogs.com/longronglang/

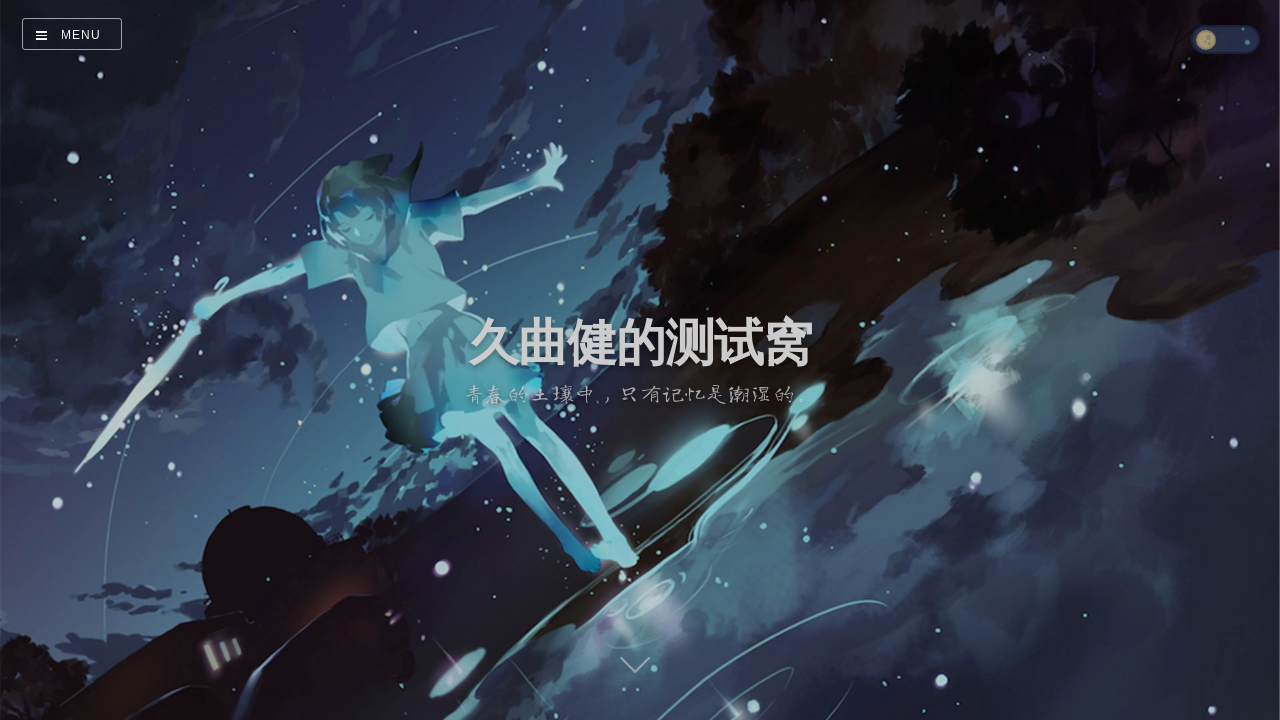

Waited for first article element to load
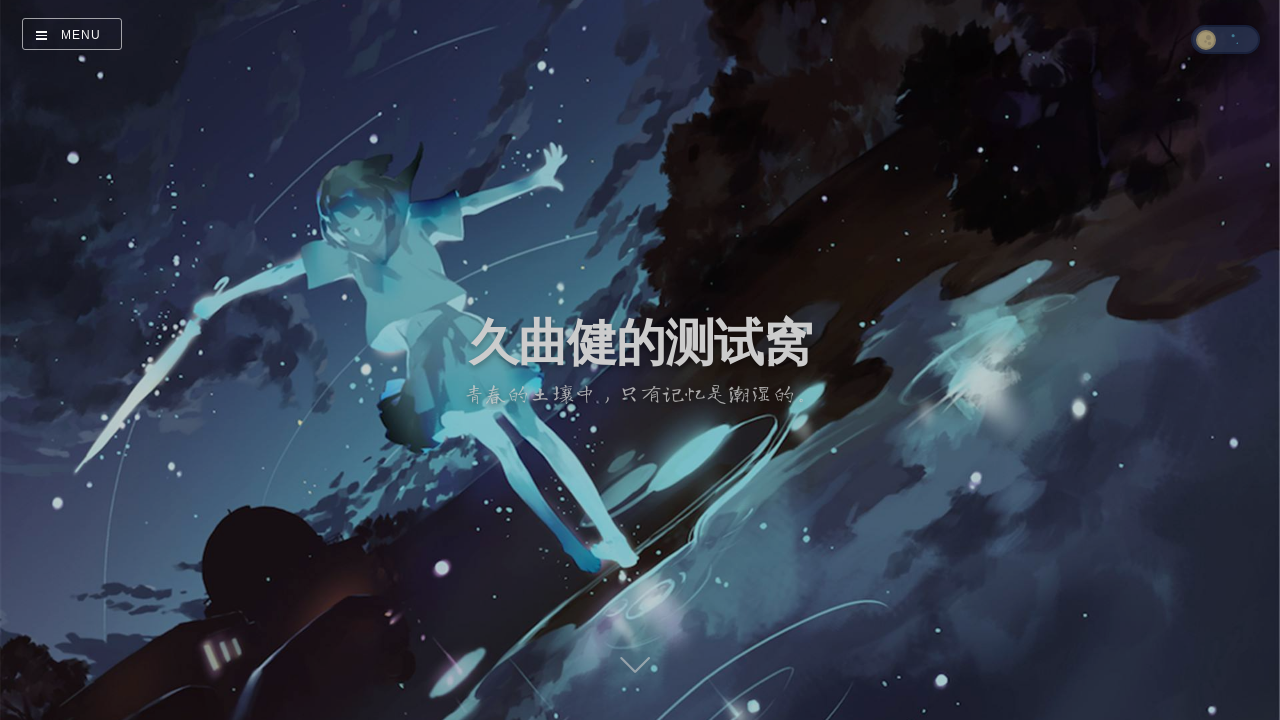

Located first article element
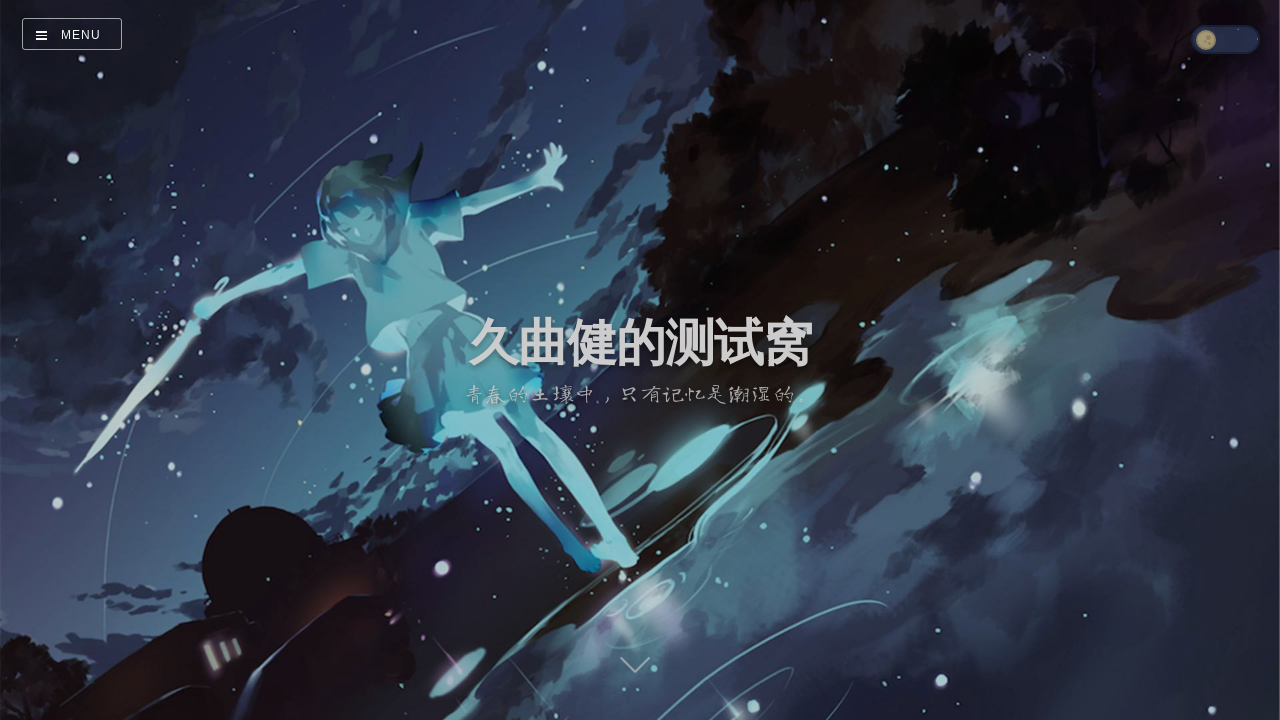

Scrolled to bottom of page
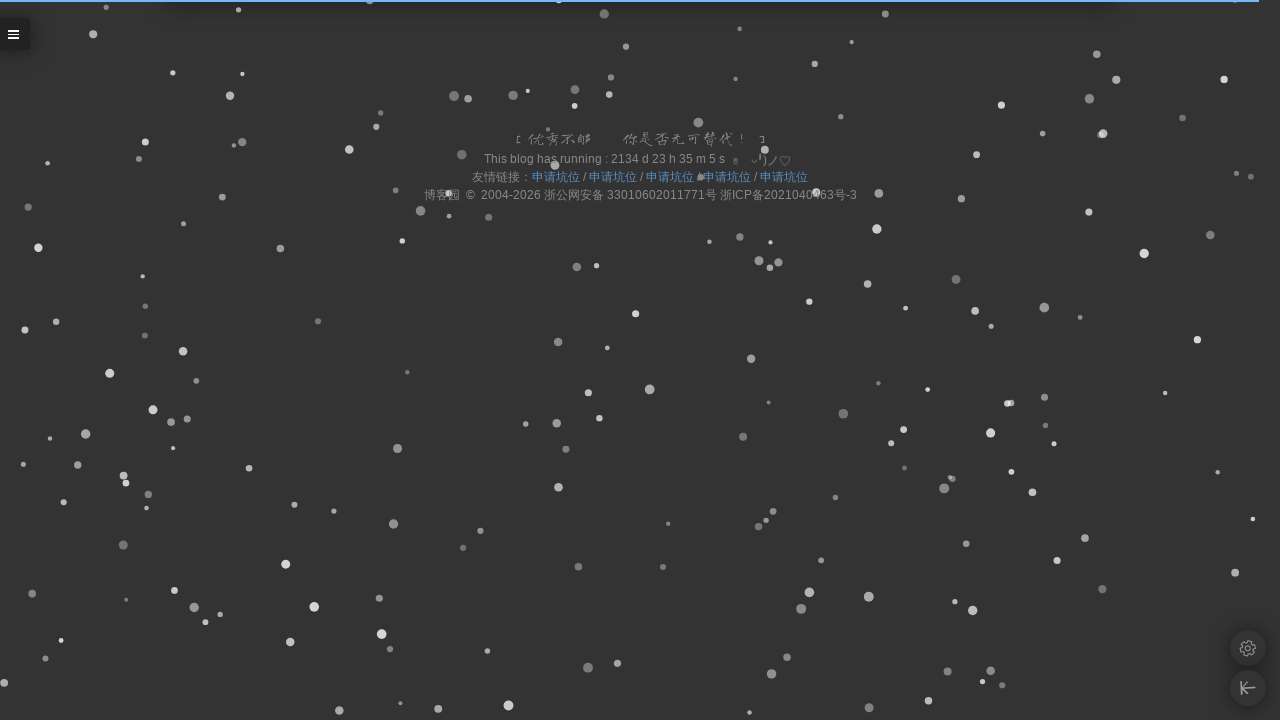

Waited 2 seconds after scrolling to bottom
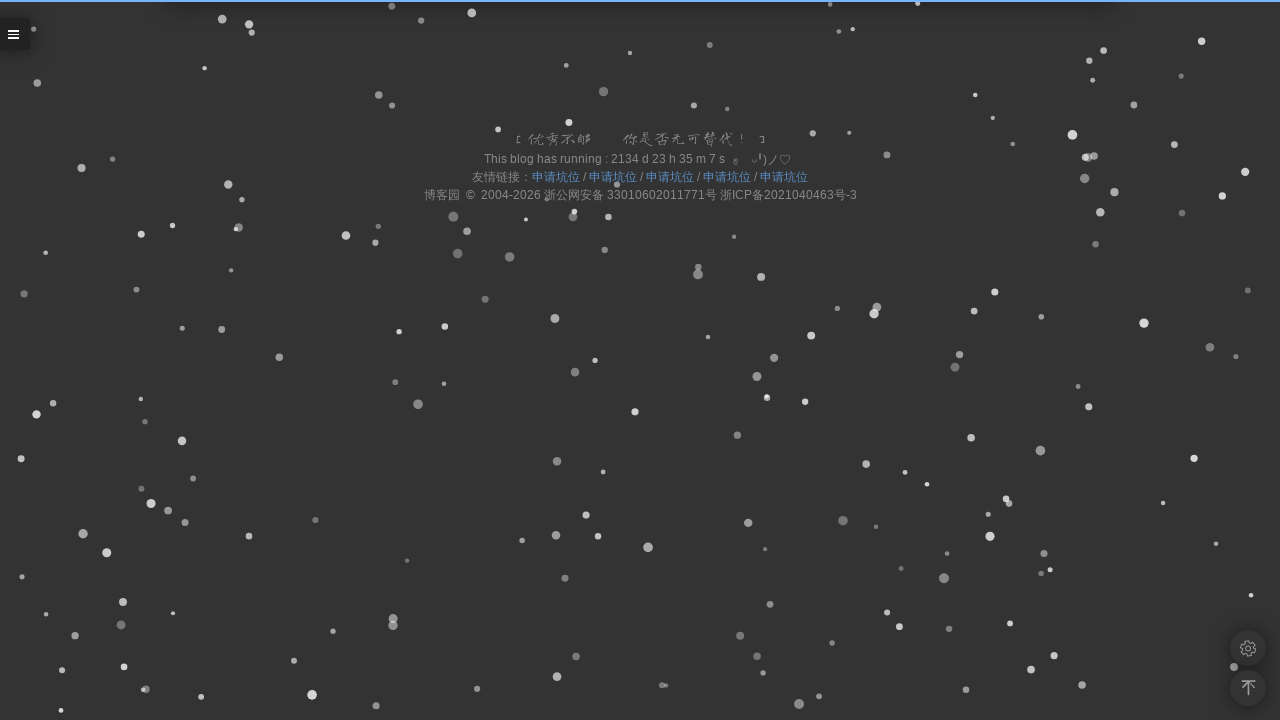

Scrolled first article element into view
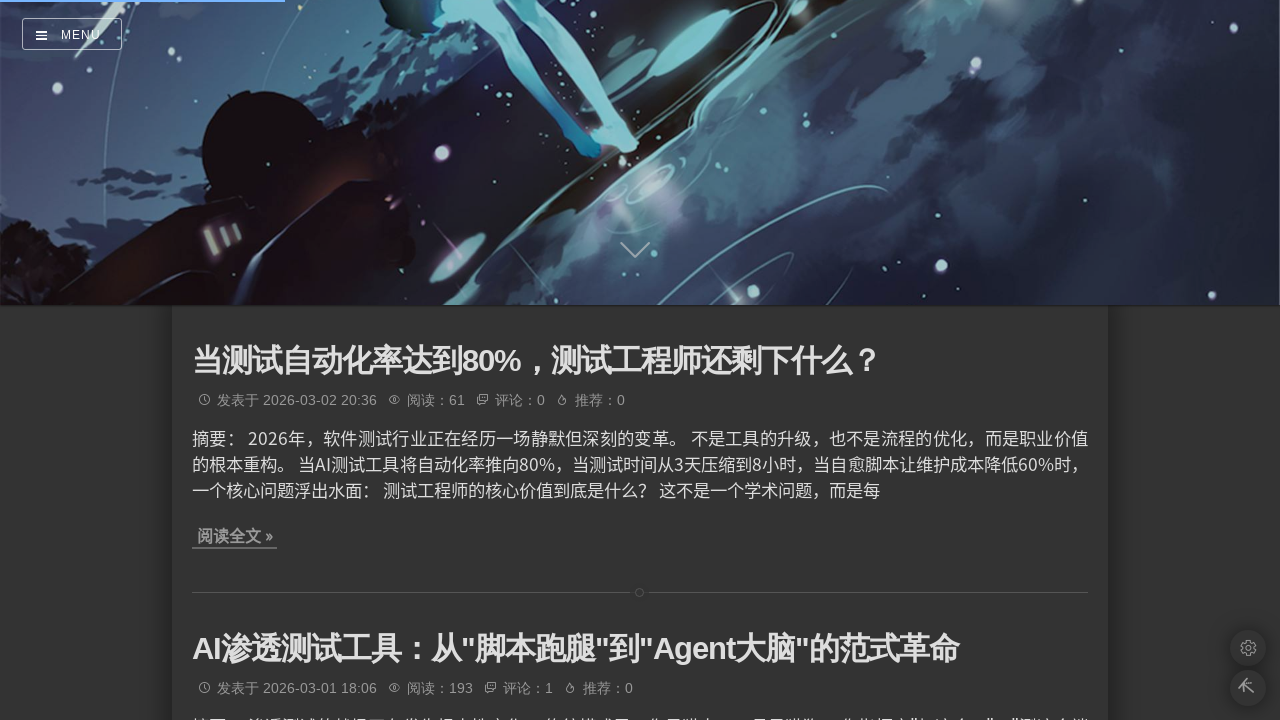

Waited 2 seconds after scrolling to article element
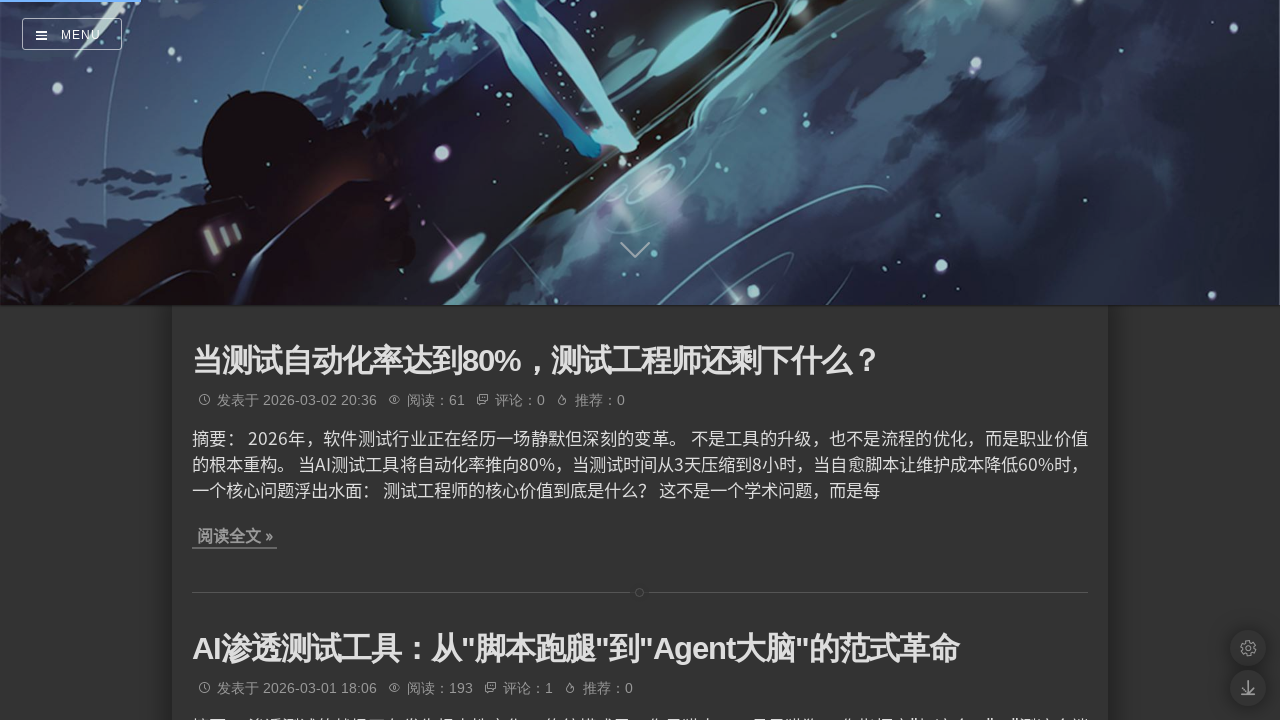

Scrolled back to top of page
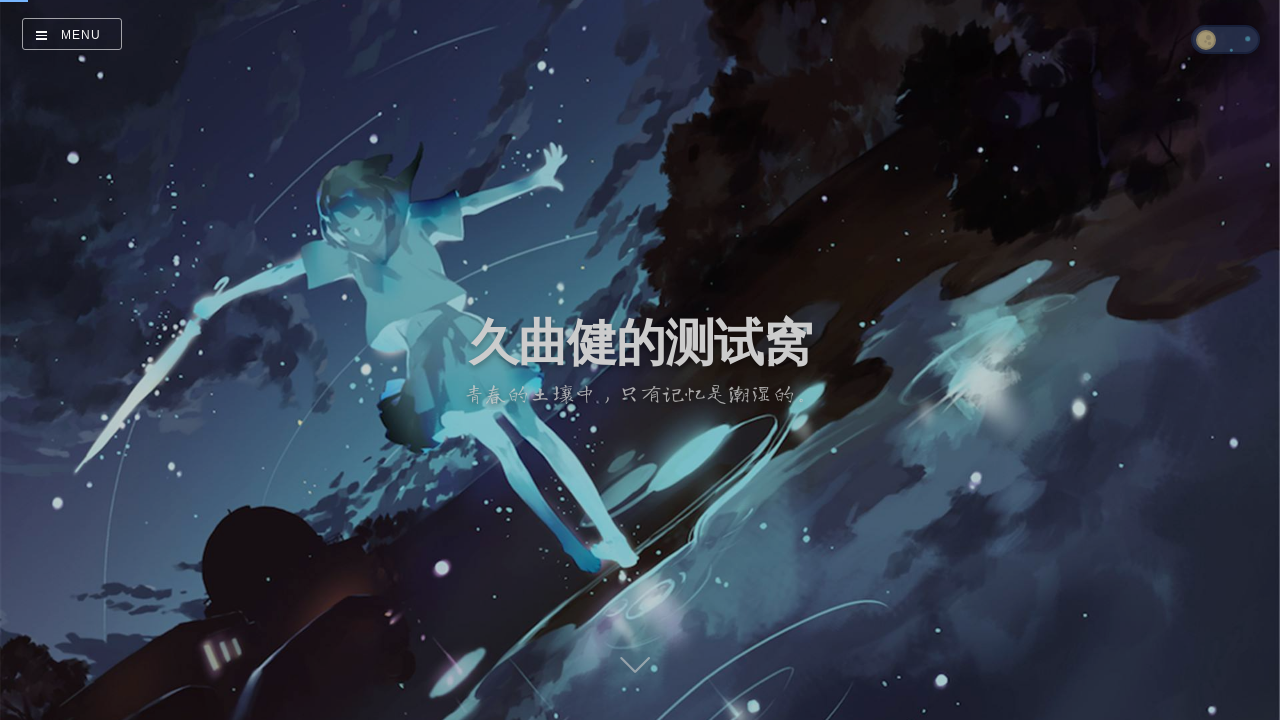

Waited 2 seconds after scrolling to top
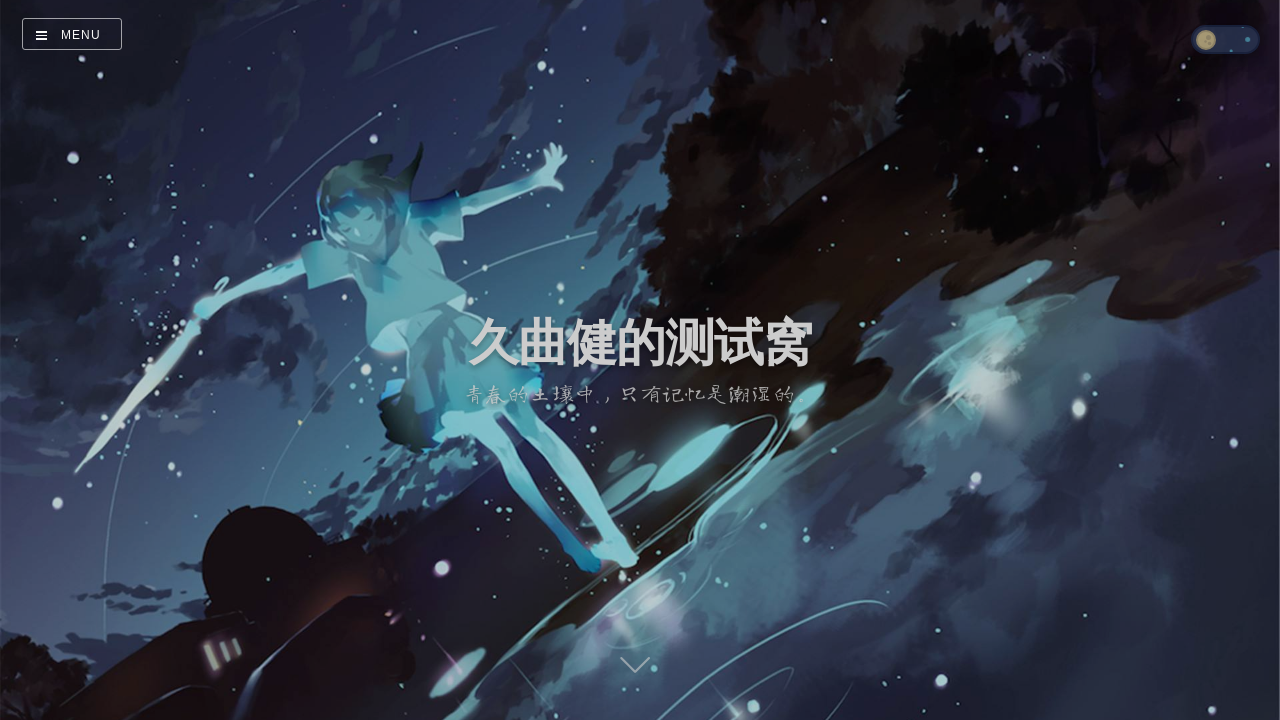

Scrolled to specific position (x=200, y=1000)
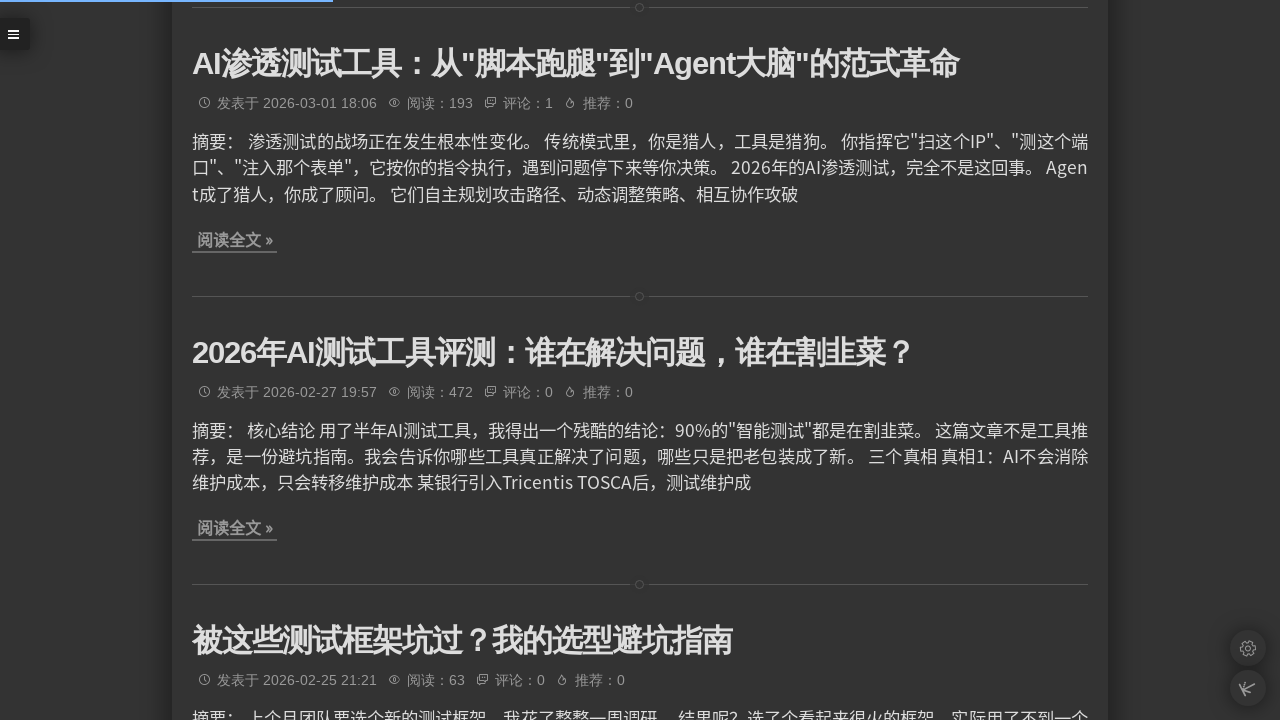

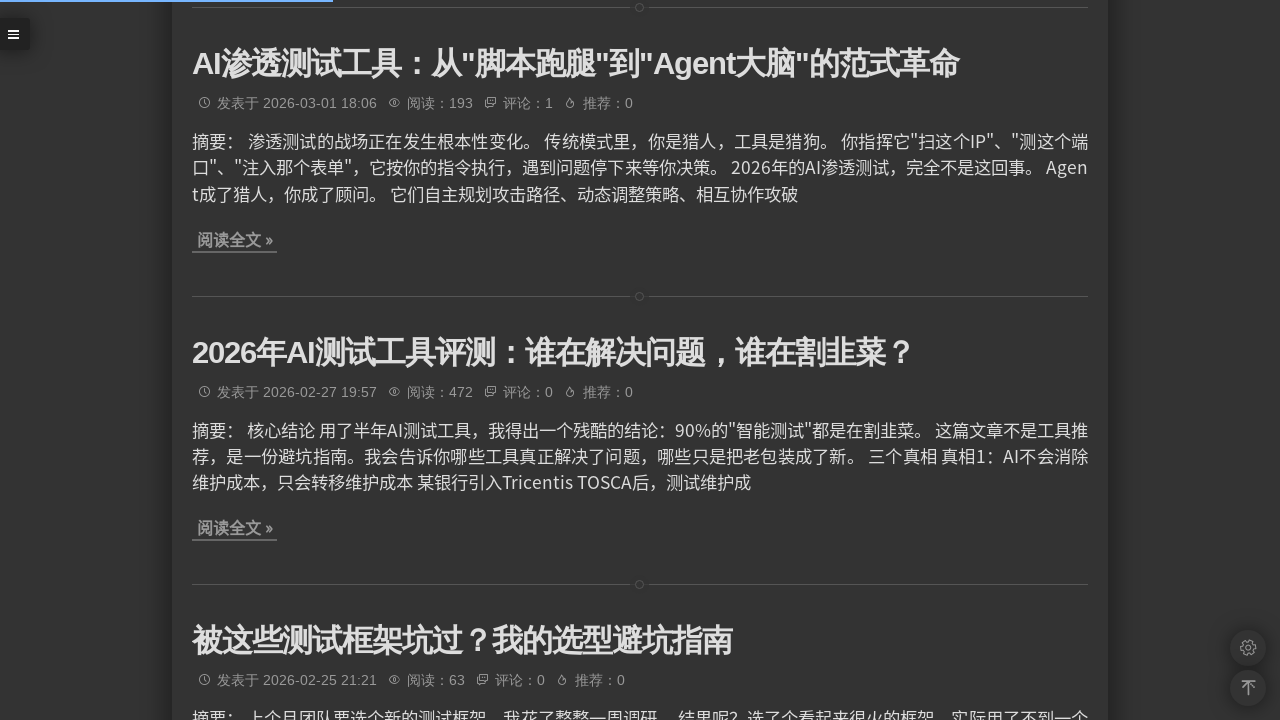